Tests 7-character validation with invalid character "$" in "3fy711$", expecting an invalid result

Starting URL: https://testpages.eviltester.com/styled/apps/7charval/simple7charvalidation.html

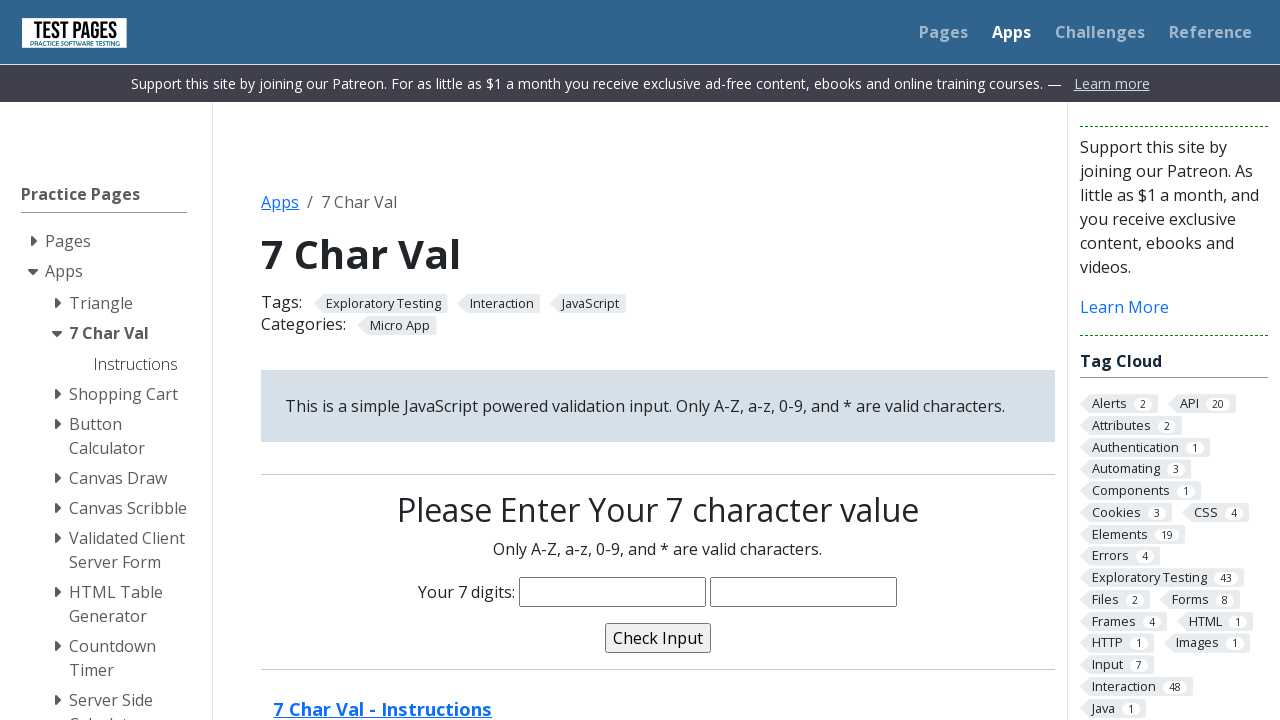

Filled characters field with '3fy711$' containing invalid character '$' on input[name='characters']
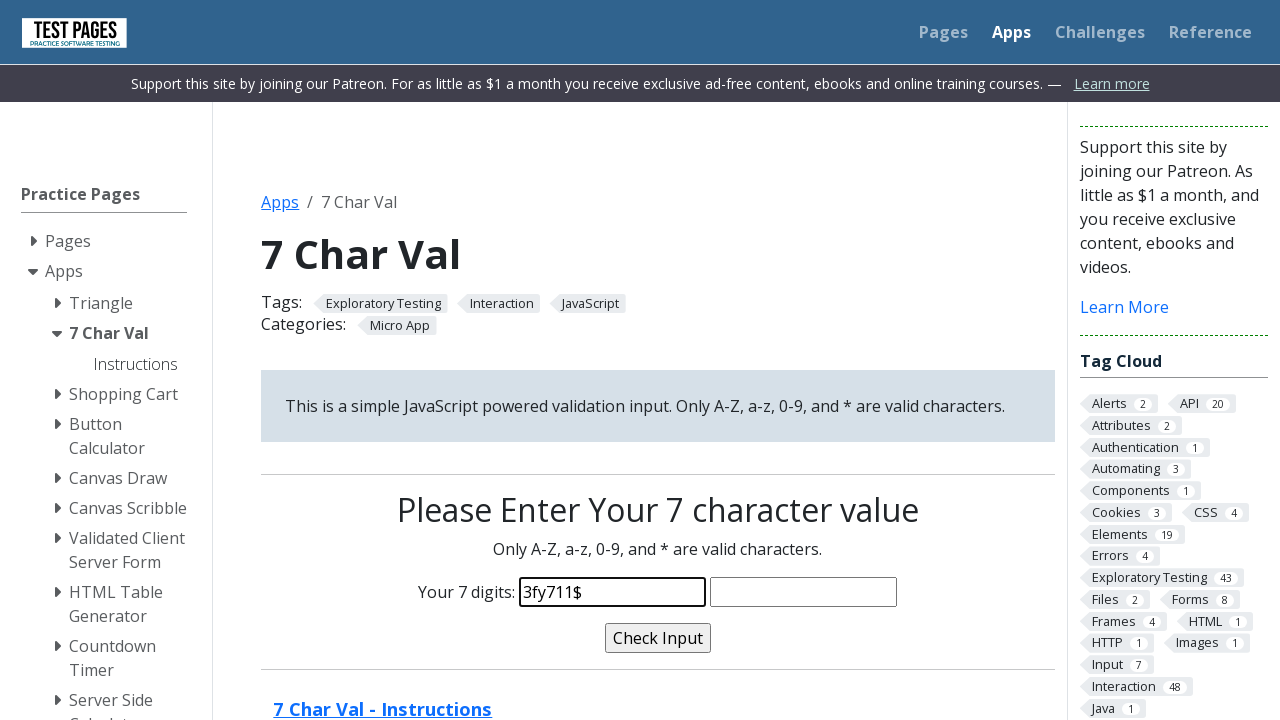

Clicked validate button to test 7-character validation at (658, 638) on input[name='validate']
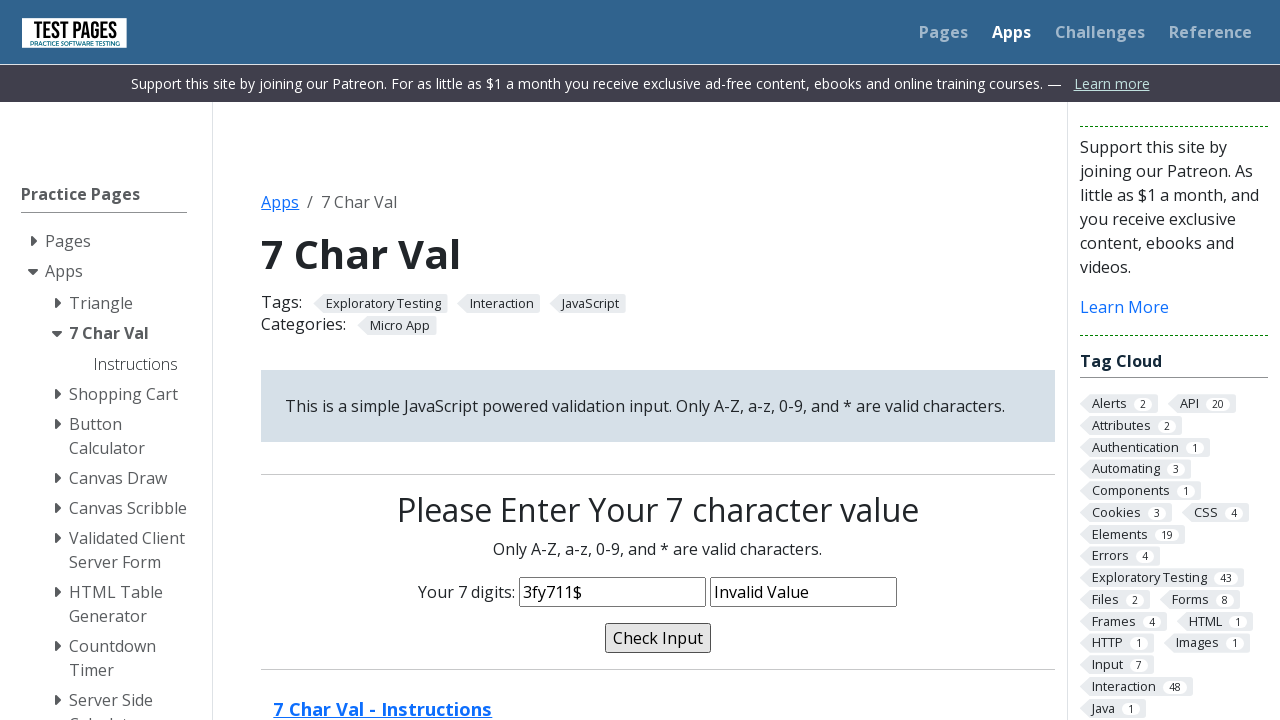

Validation message appeared, indicating invalid result as expected
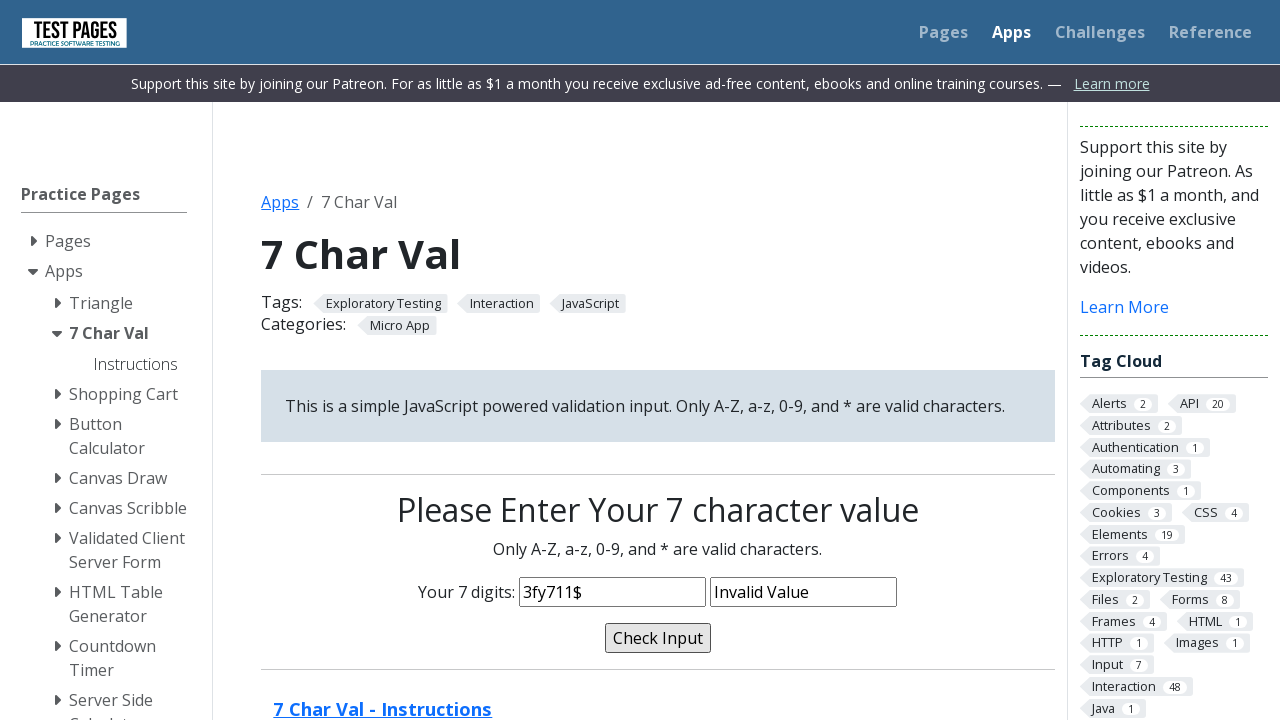

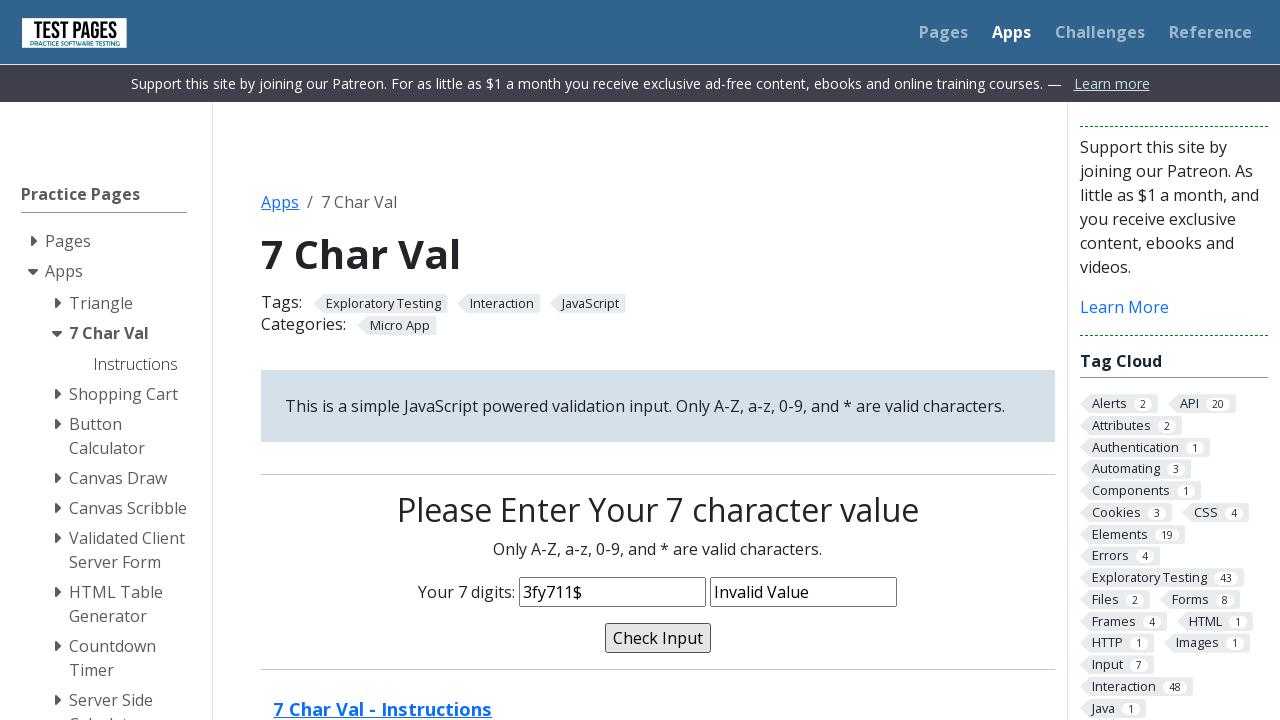